Tests drag and drop functionality by dragging an element to a drop target

Starting URL: https://sahitest.com/demo/dragDropMooTools.htm

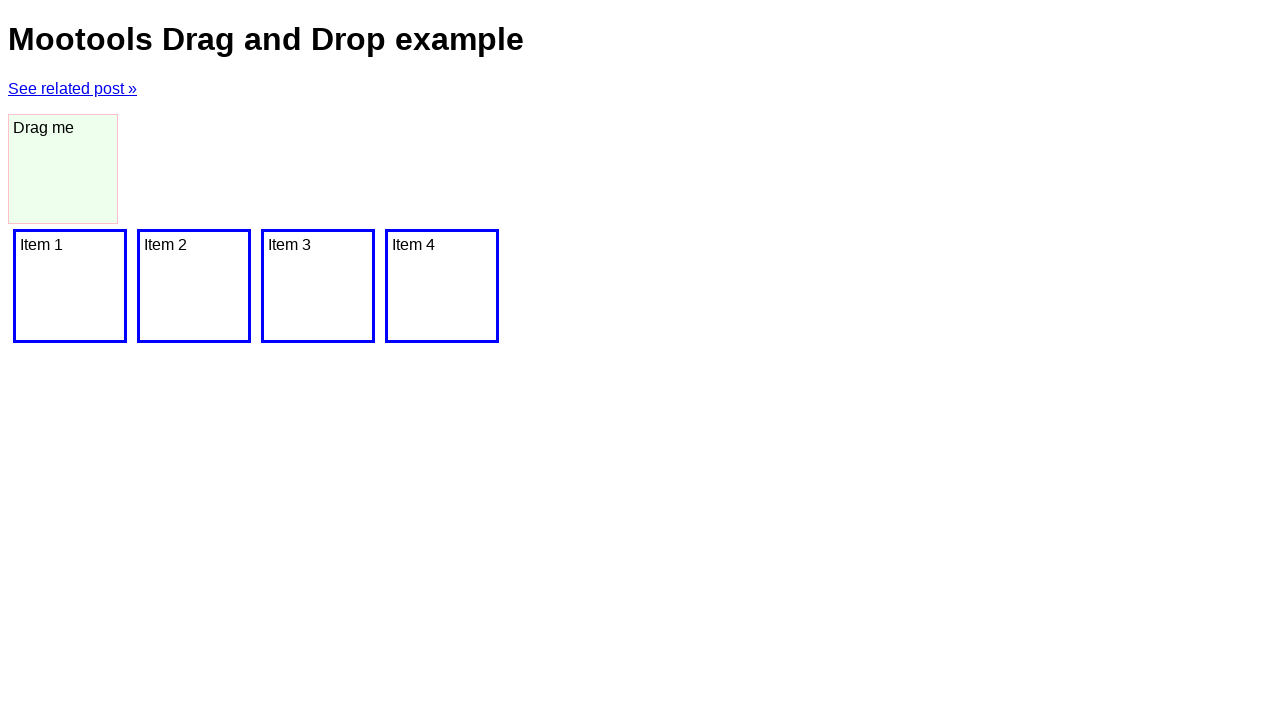

Navigated to drag and drop demo page
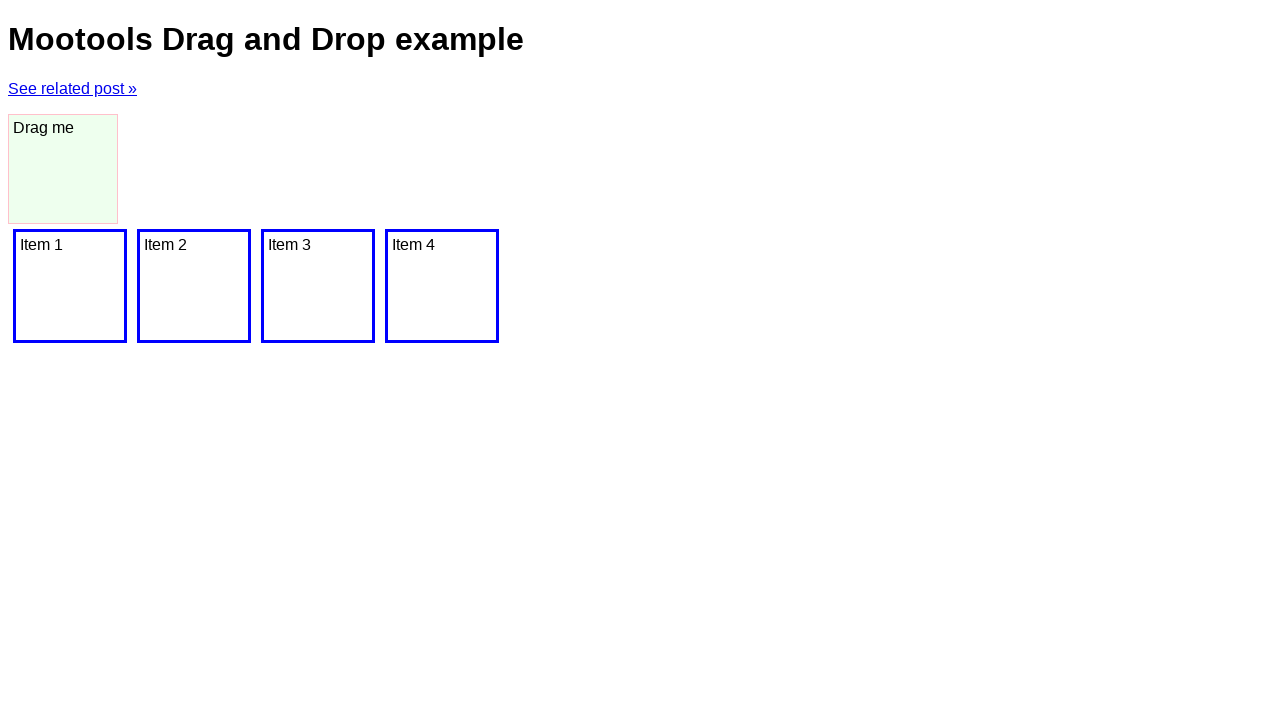

Located drag source element
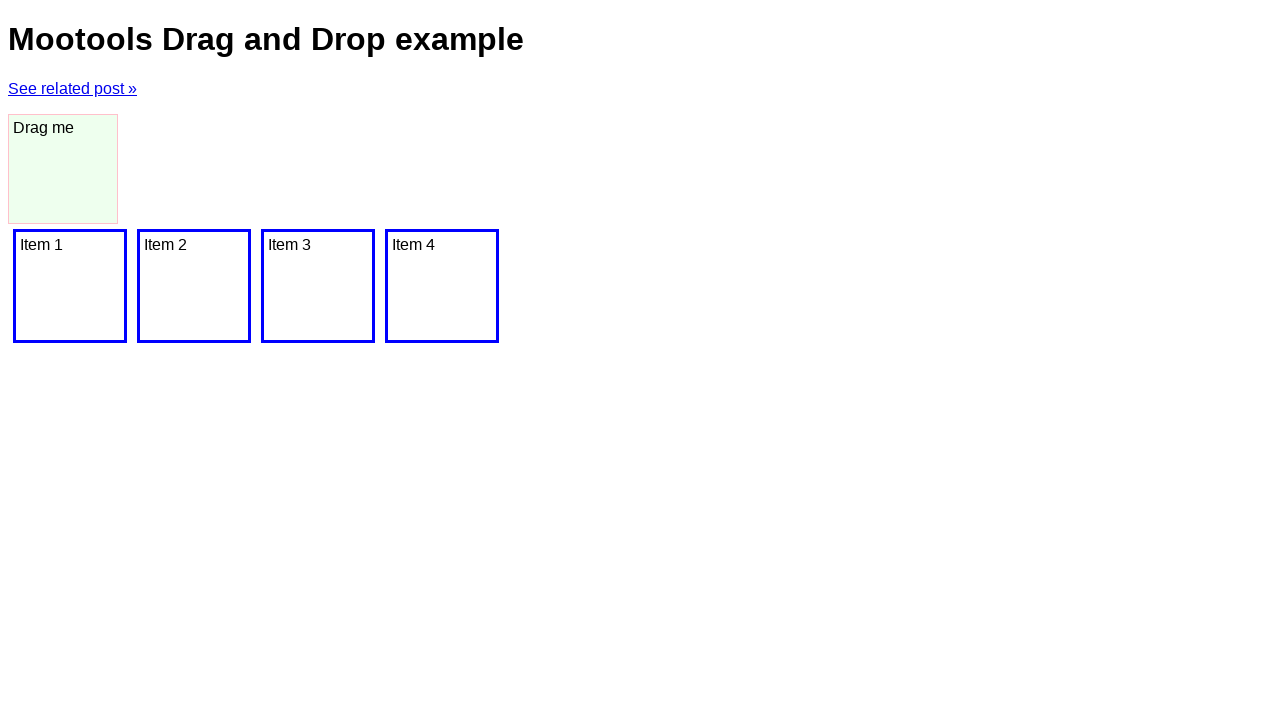

Located drop target element
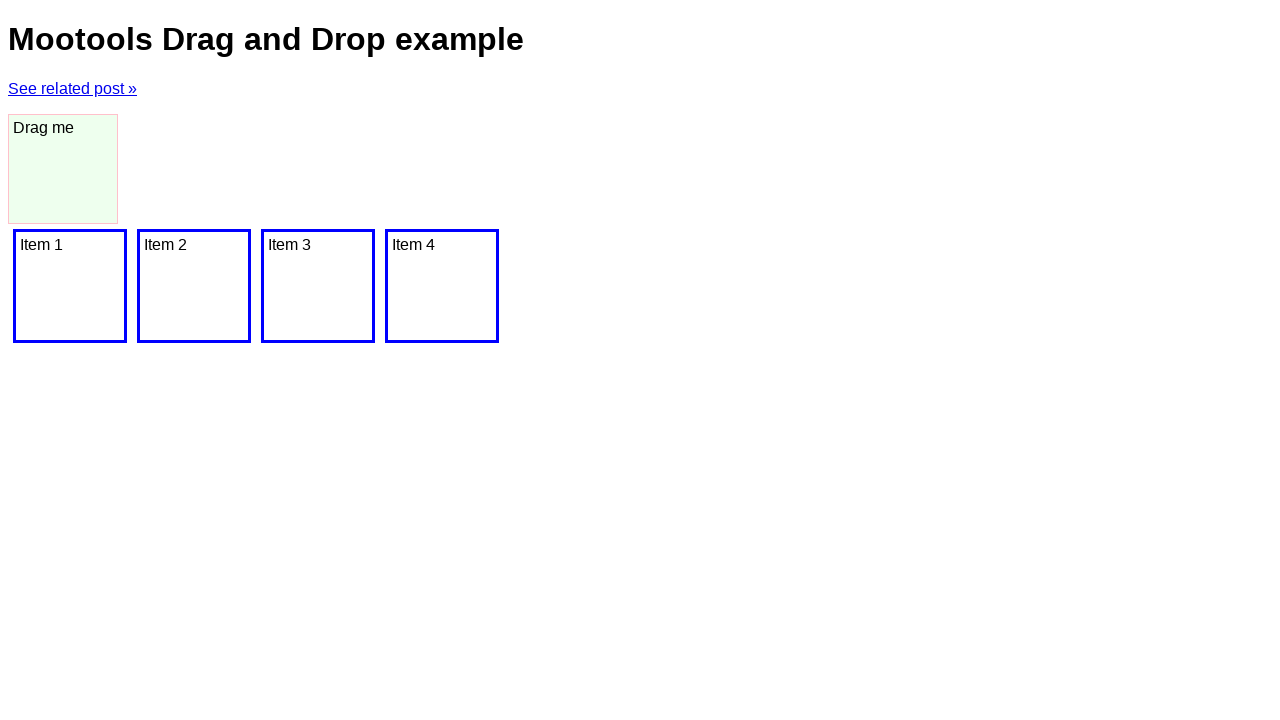

Performed drag and drop operation from source to target at (70, 286)
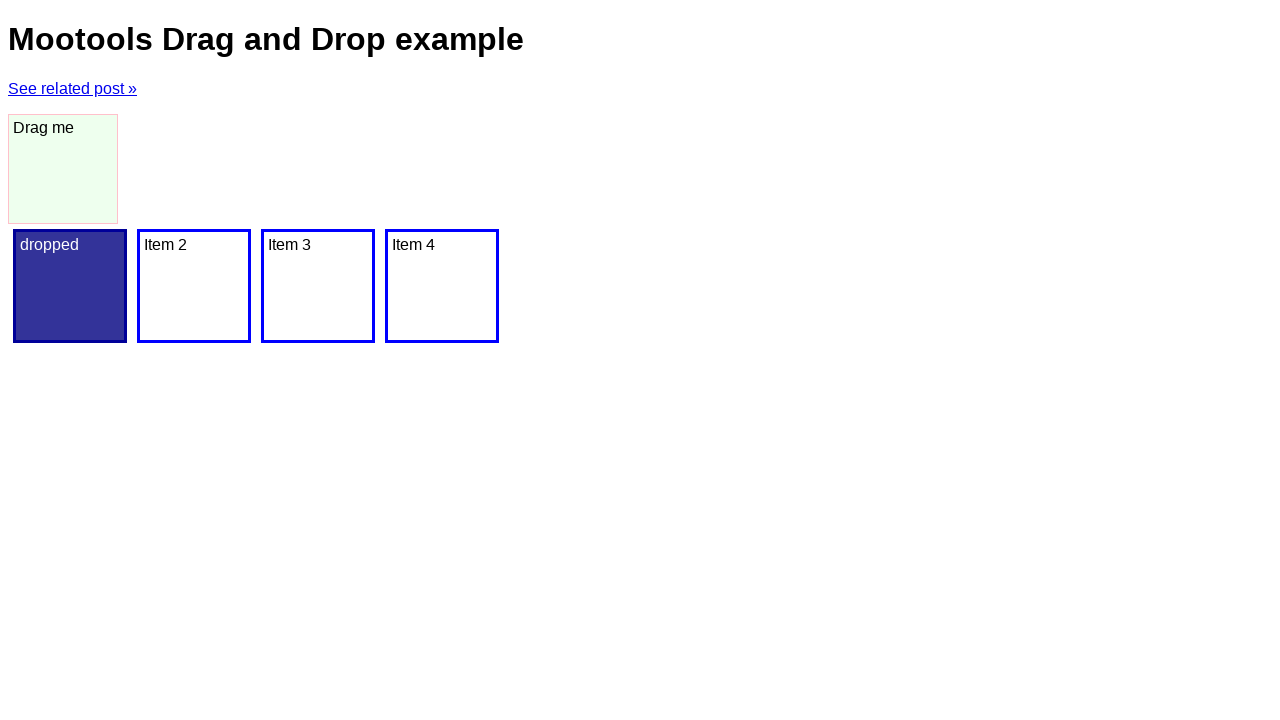

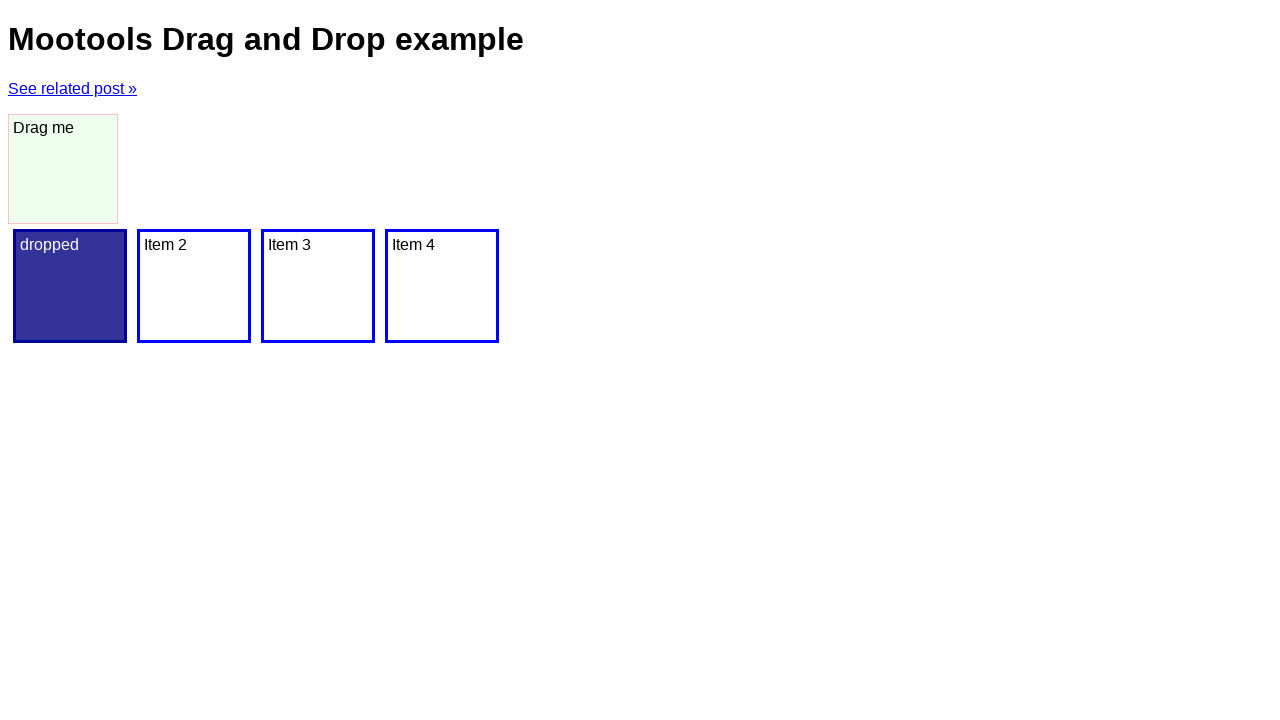